Tests dynamic loading page by clicking the Start button and verifying that "Hello World!" text appears, using a medium implicit wait timeout.

Starting URL: https://automationfc.github.io/dynamic-loading/

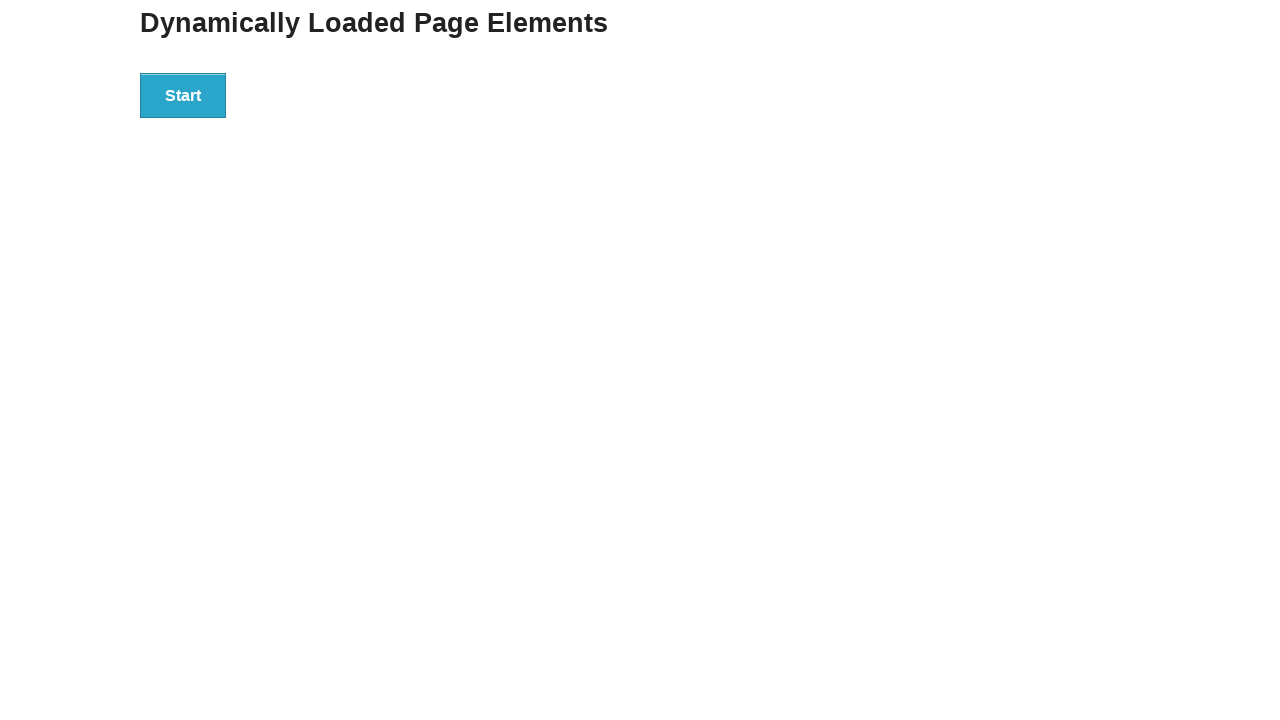

Clicked the Start button to initiate dynamic loading at (183, 95) on xpath=//button[text()='Start']
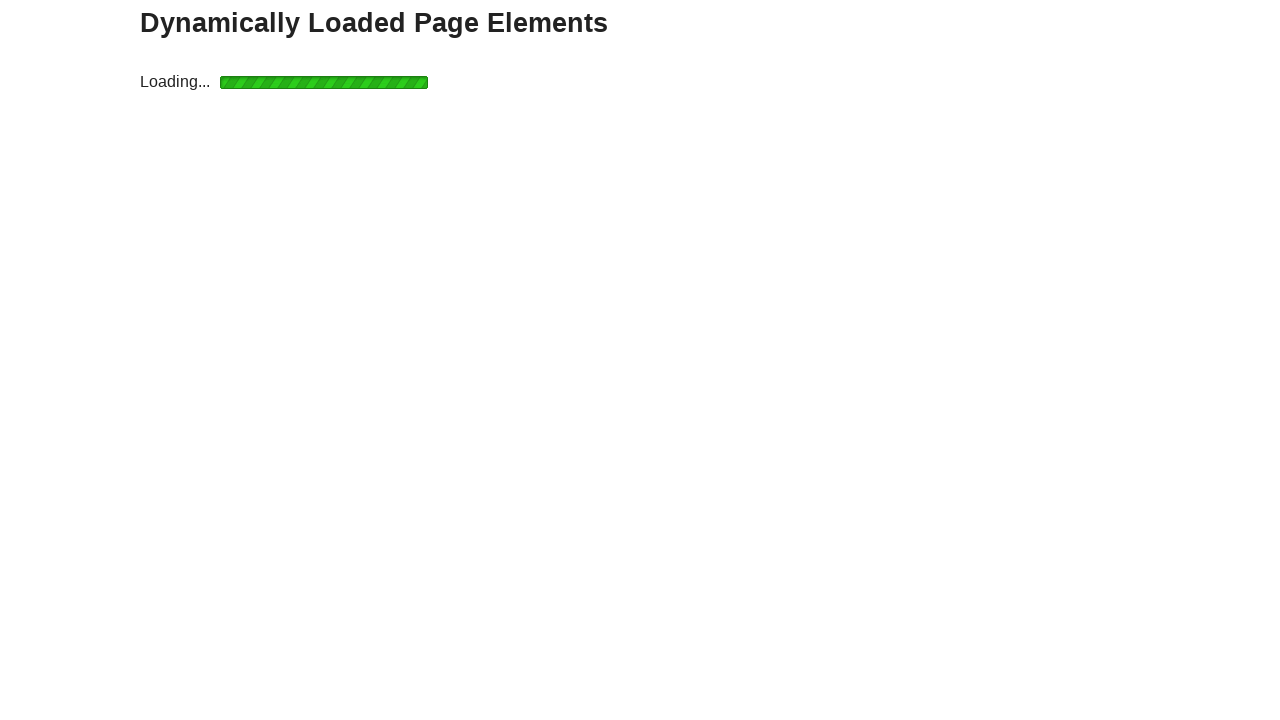

Waited for finish element to appear after dynamic loading completed
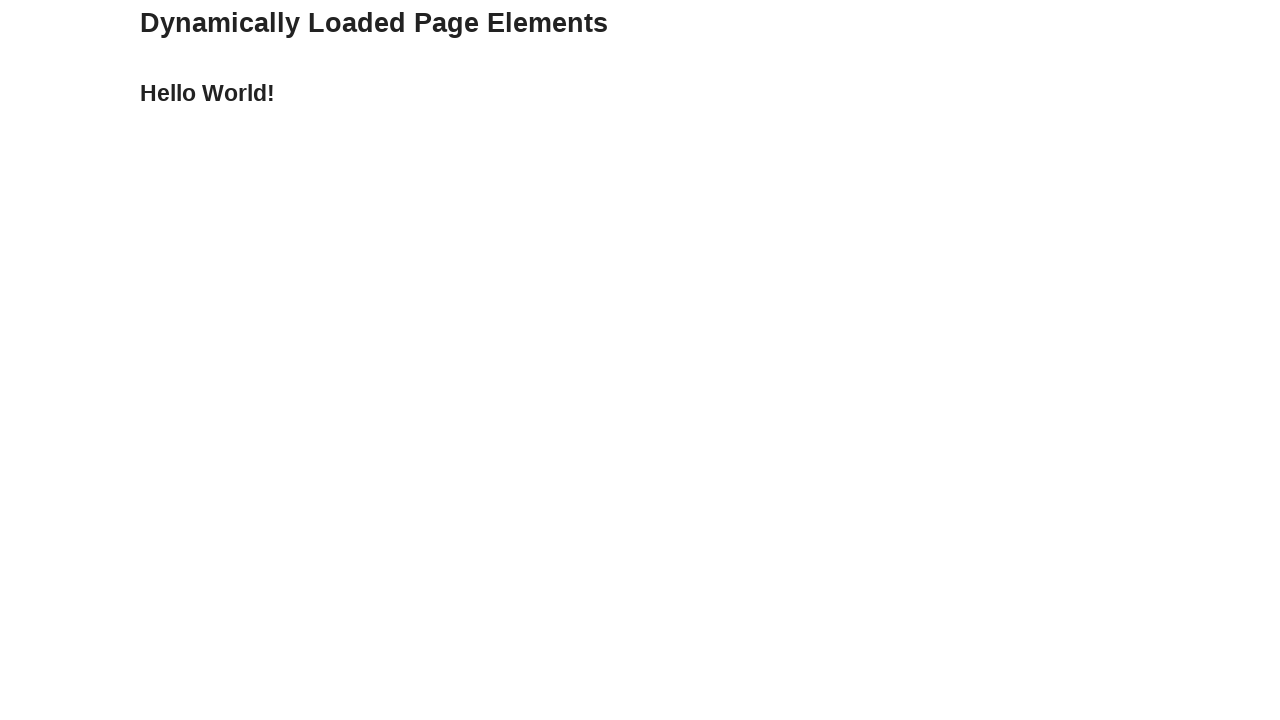

Retrieved finish text: 'Hello World!'
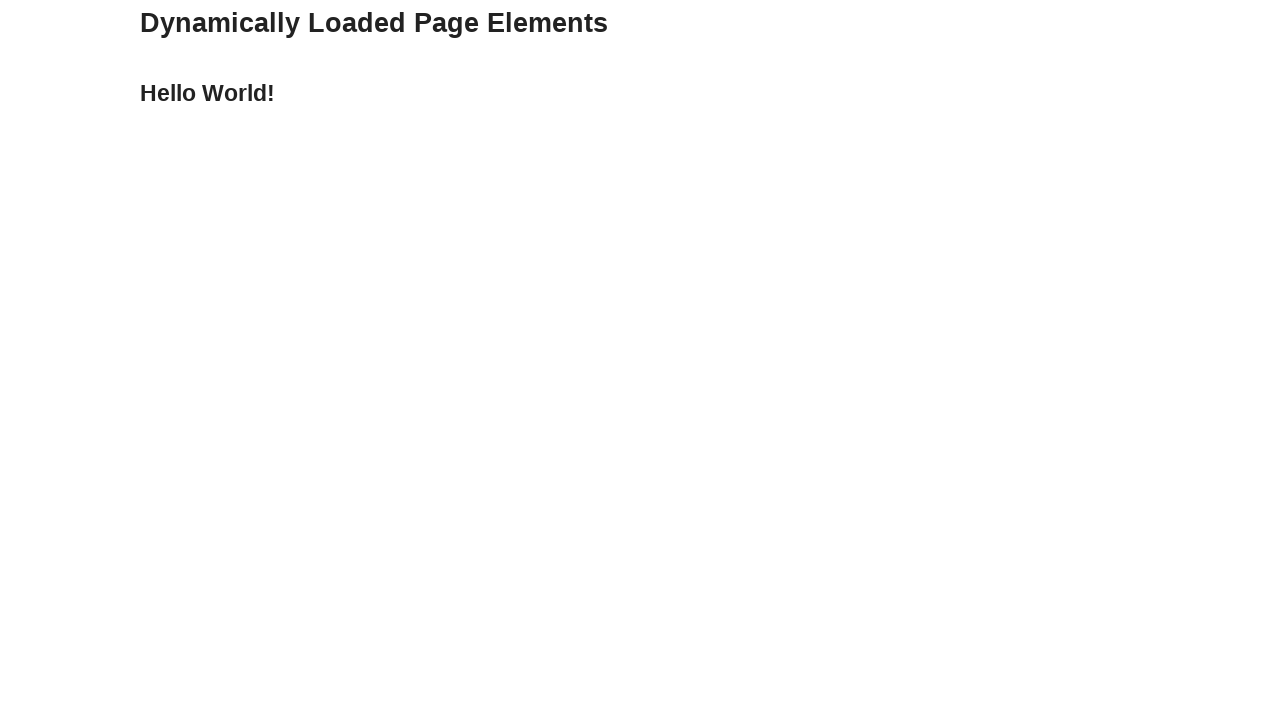

Verified that finish text equals 'Hello World!' - test passed
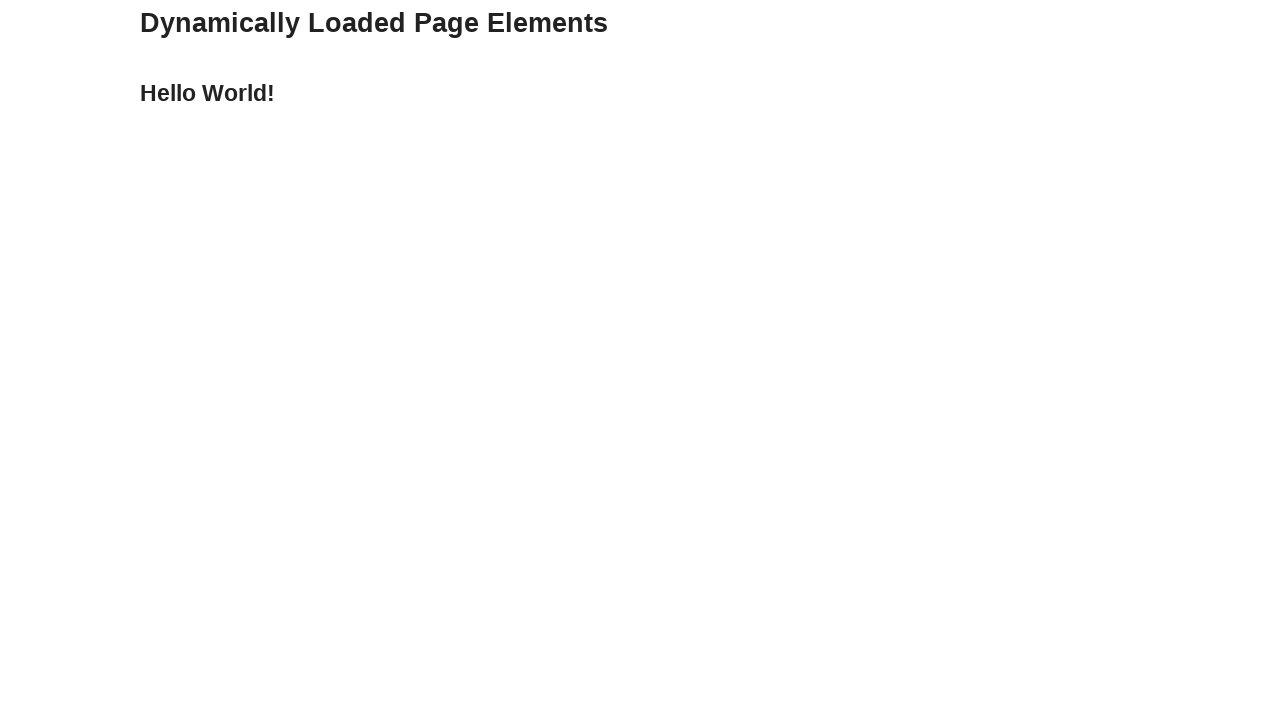

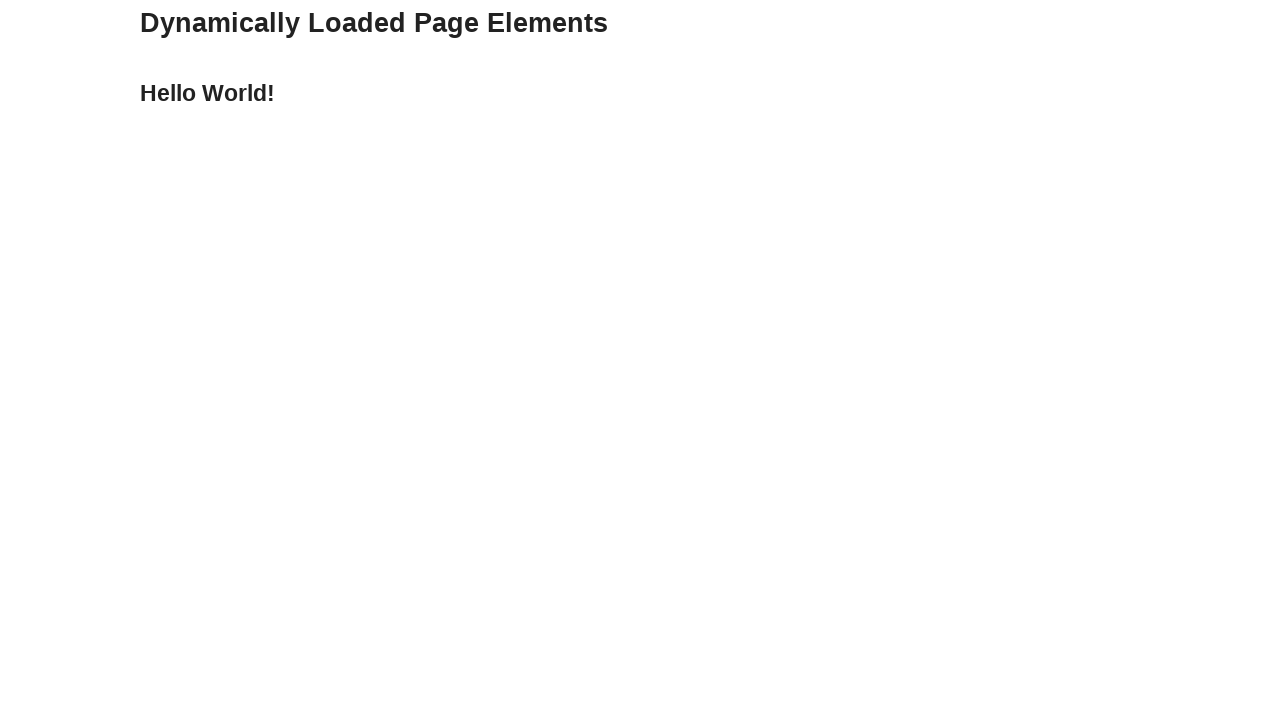